Tests dynamic loading functionality by clicking a start button and verifying that "Hello World!" text appears after loading completes.

Starting URL: https://automationfc.github.io/dynamic-loading/

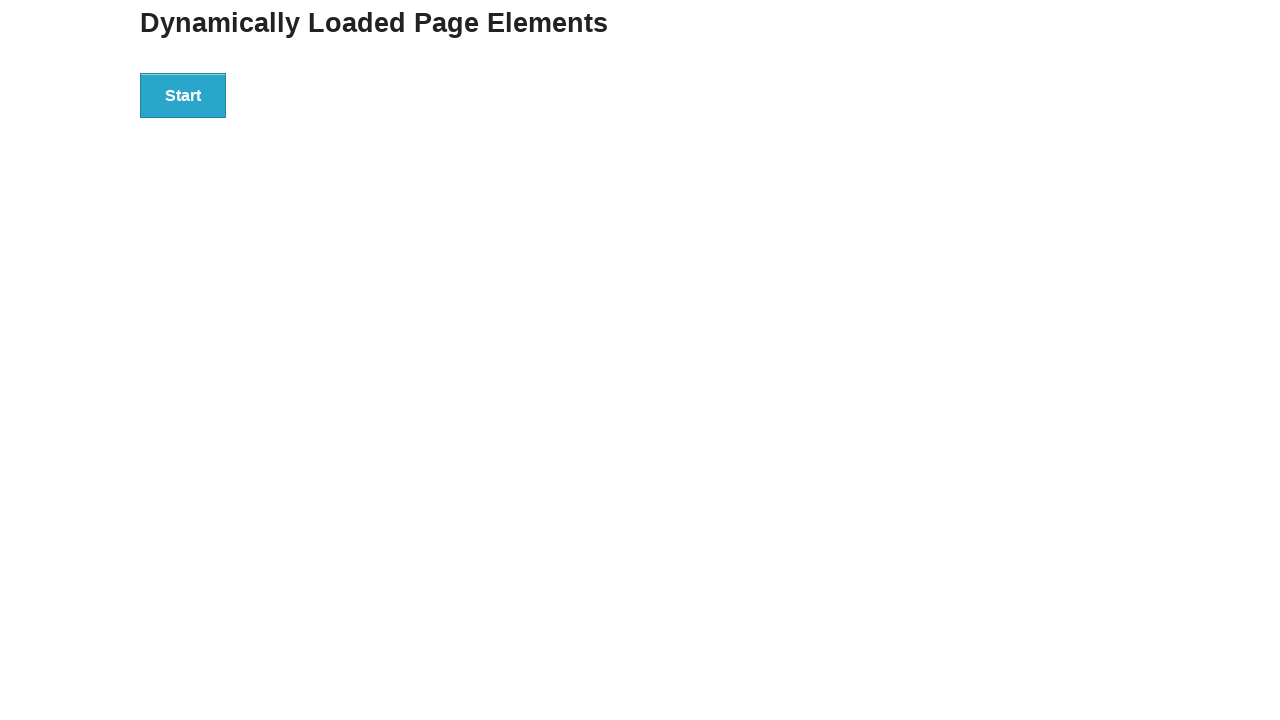

Clicked start button to trigger dynamic loading at (183, 95) on div#start > button
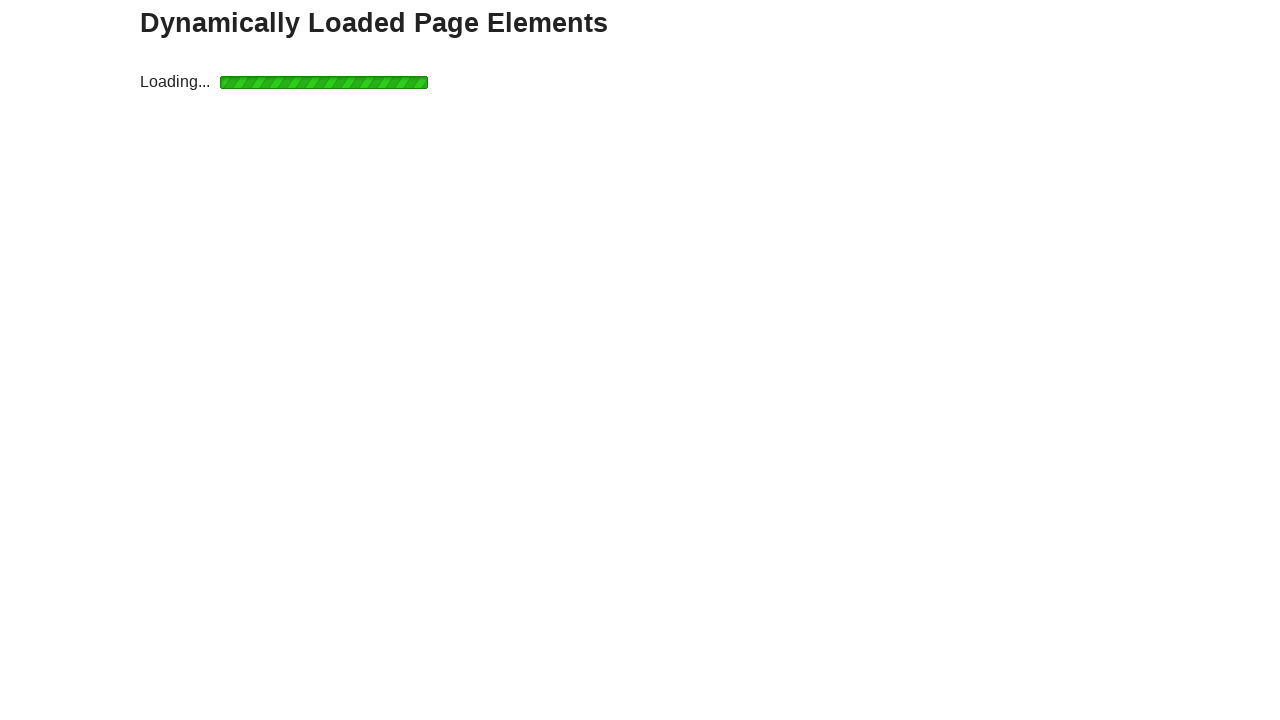

Waited for finish element with h4 text to appear after loading completes
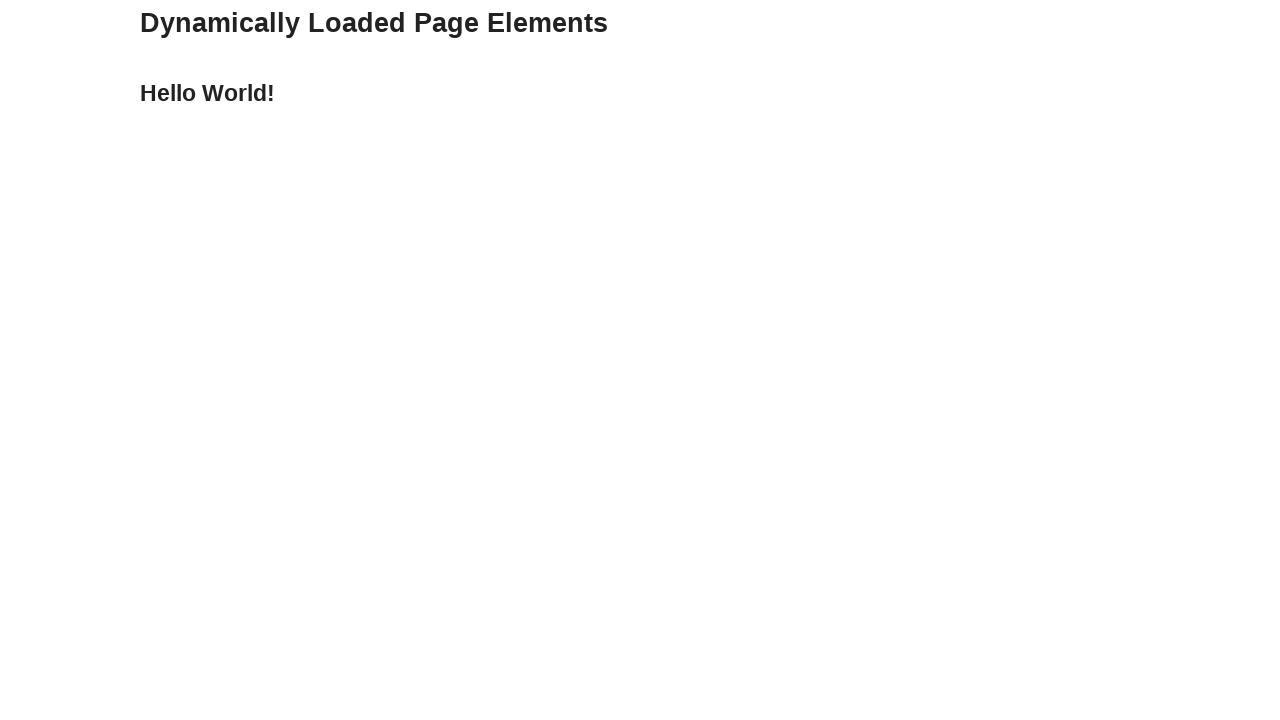

Verified that 'Hello World!' text is displayed after loading
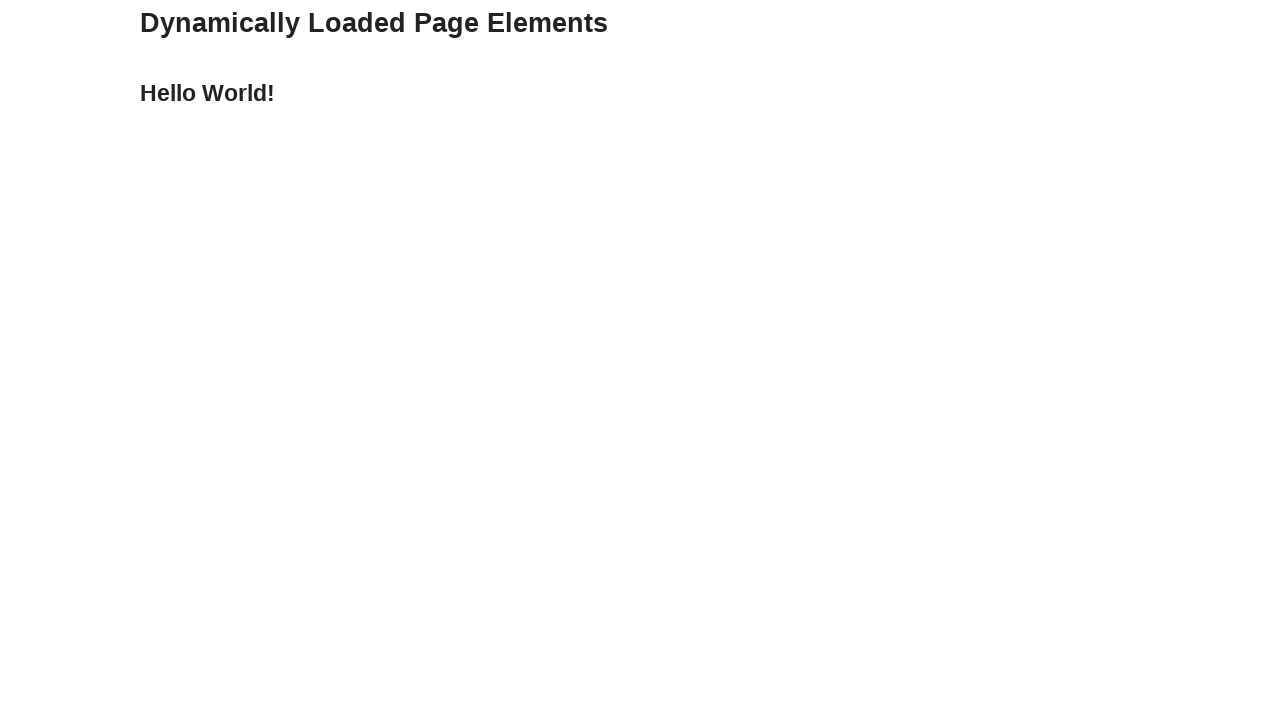

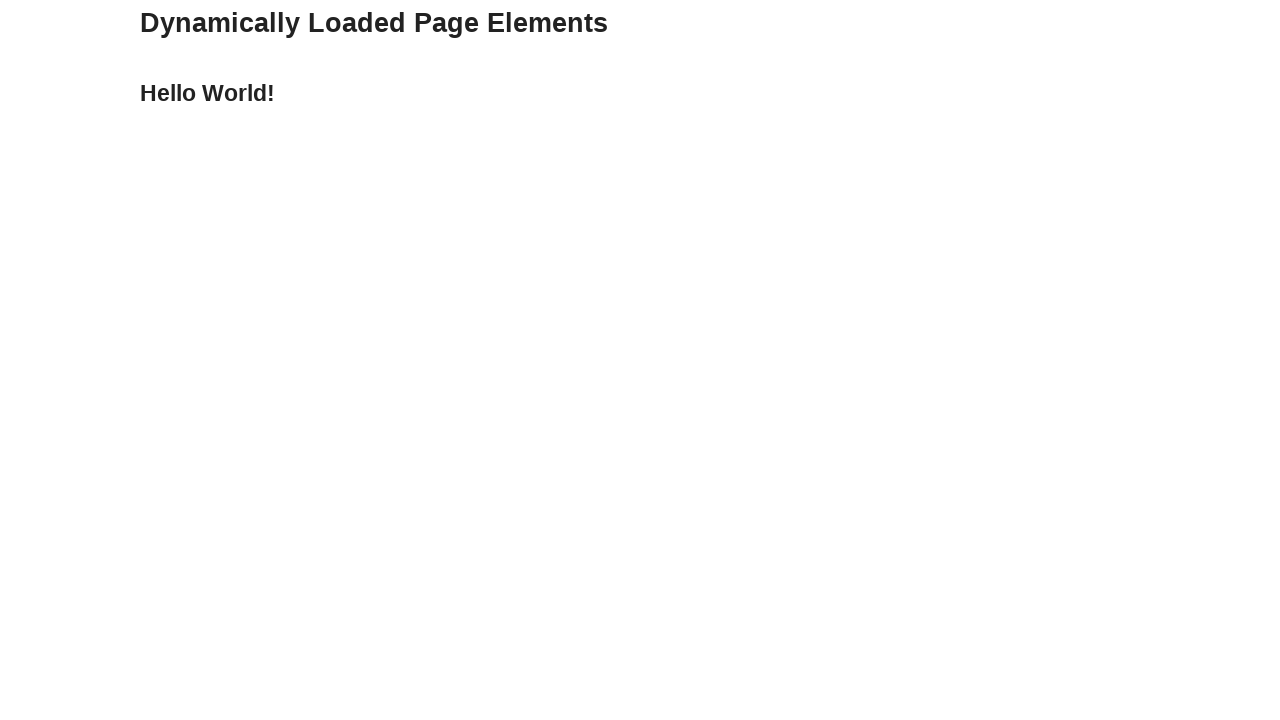